Tests clicking on a growing/animated "click me" button and verifies that the event is triggered successfully

Starting URL: https://testpages.herokuapp.com/styled/challenges/growing-clickable.html

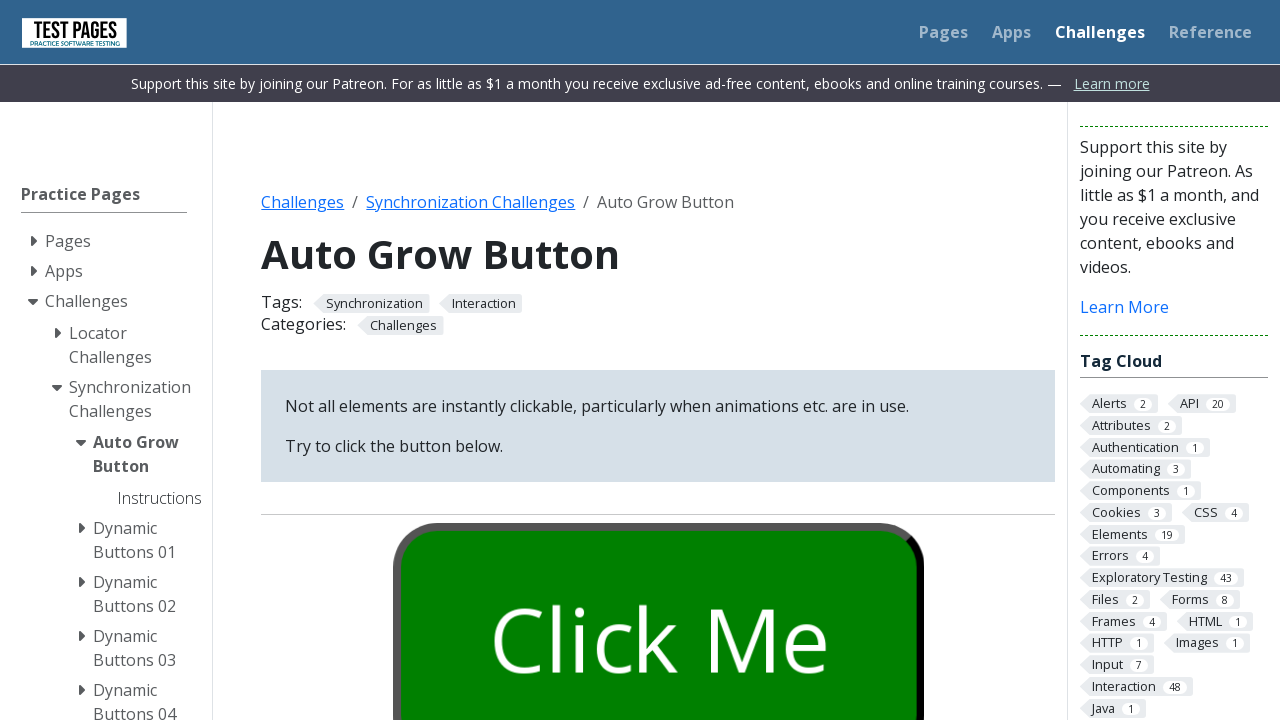

Waited 4 seconds for button animation to complete
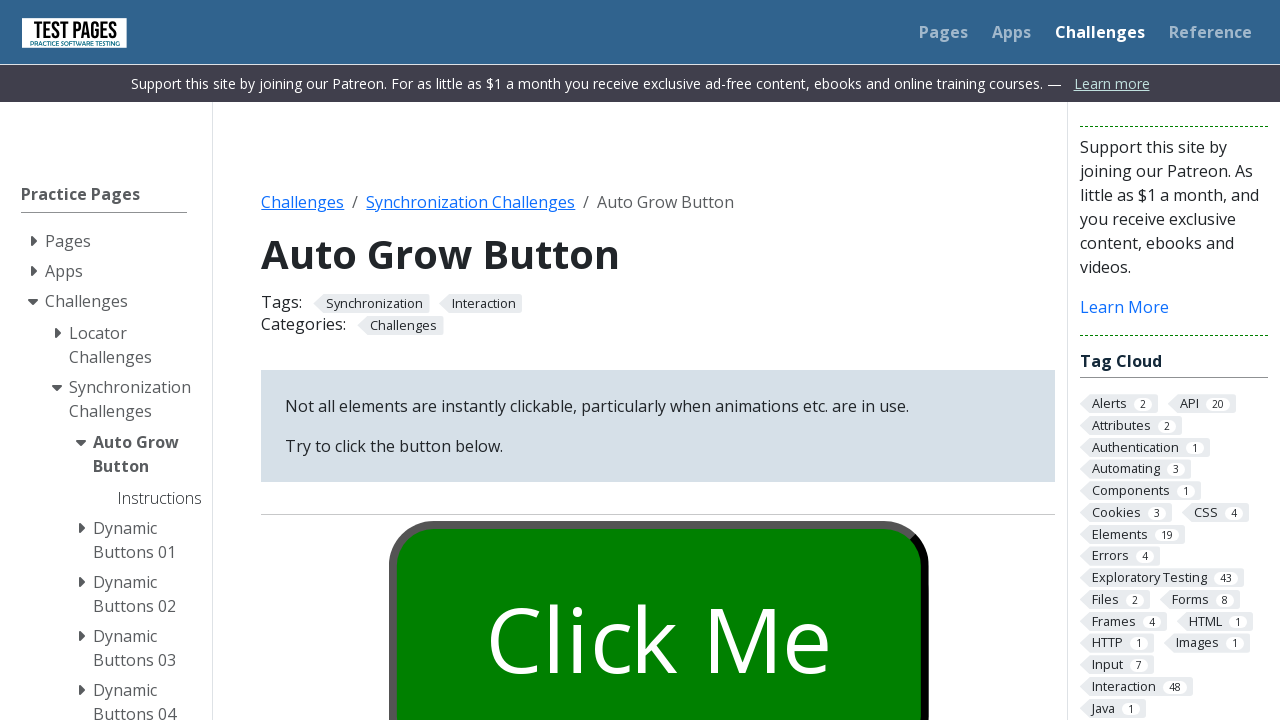

Clicked the growing 'click me' button at (658, 600) on #growbutton
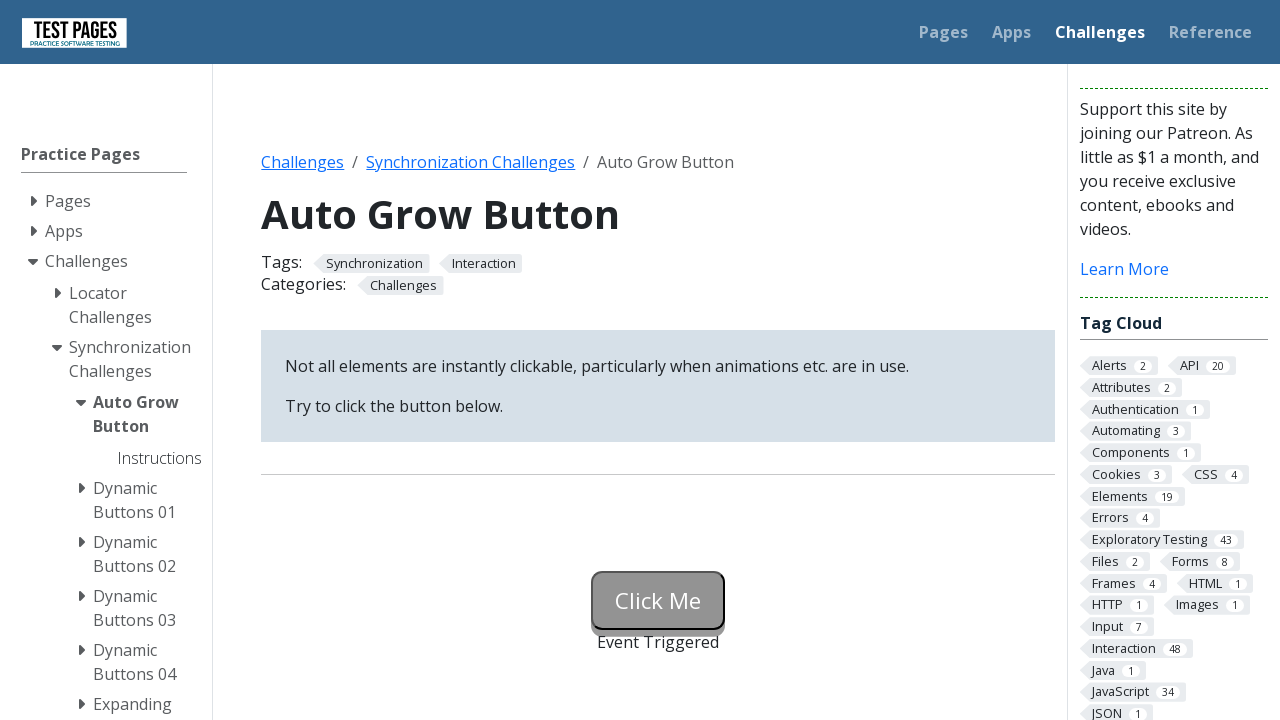

Waited for status element to appear
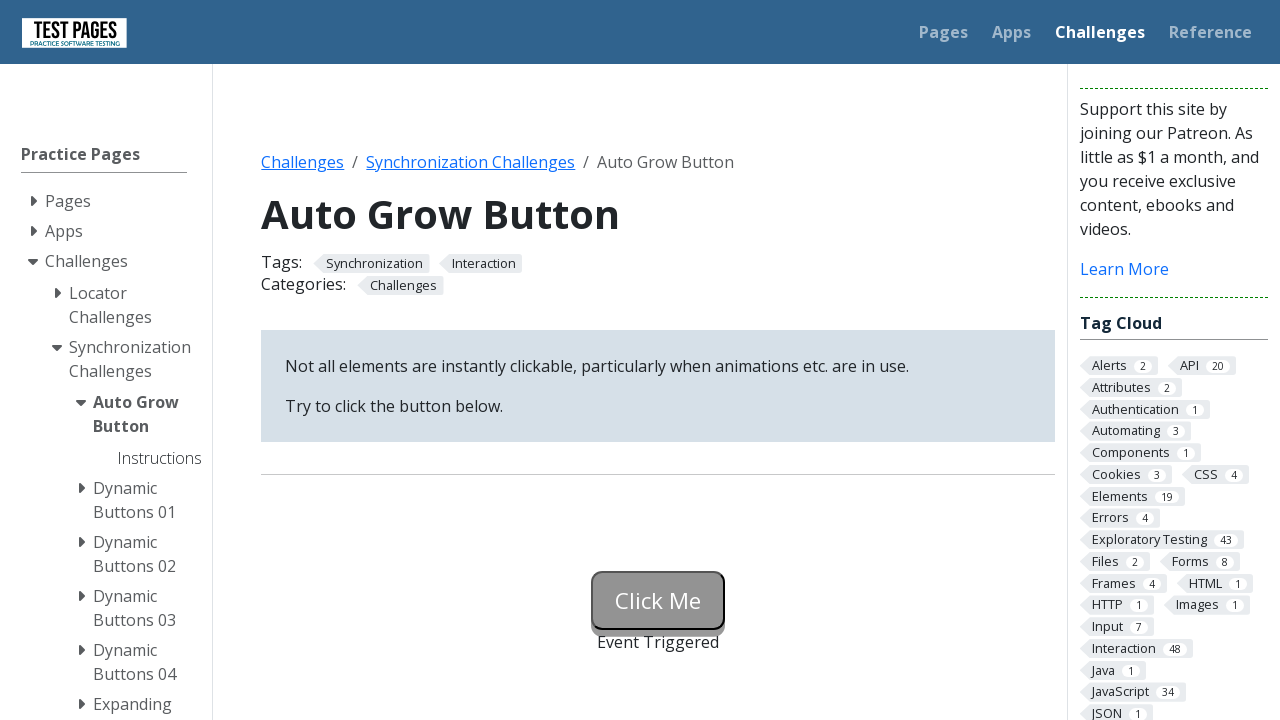

Retrieved status text from element
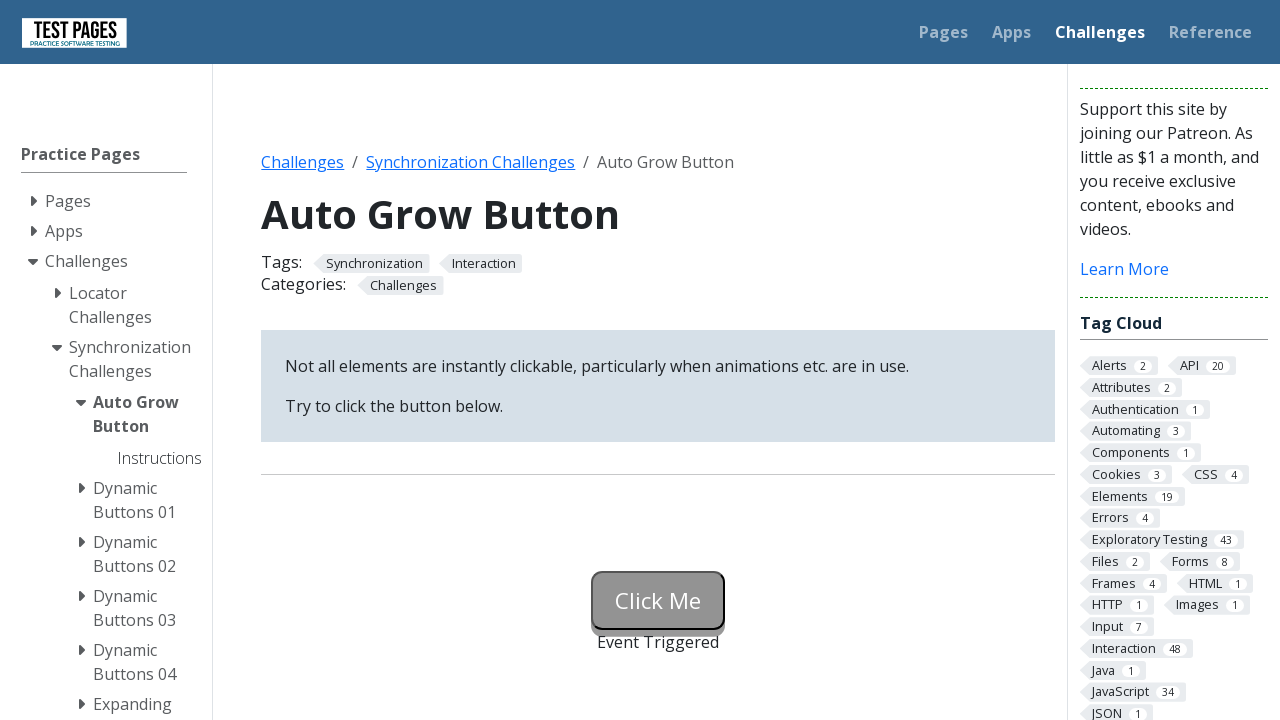

Verified that status text equals 'Event Triggered'
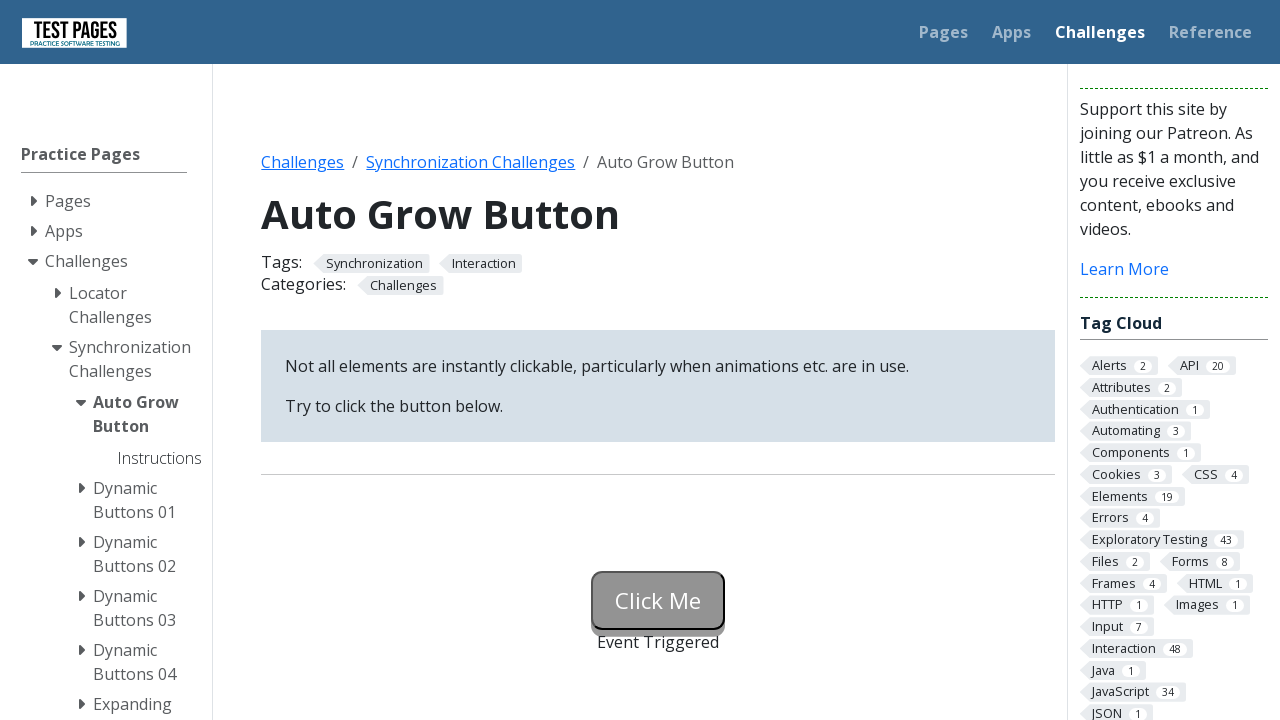

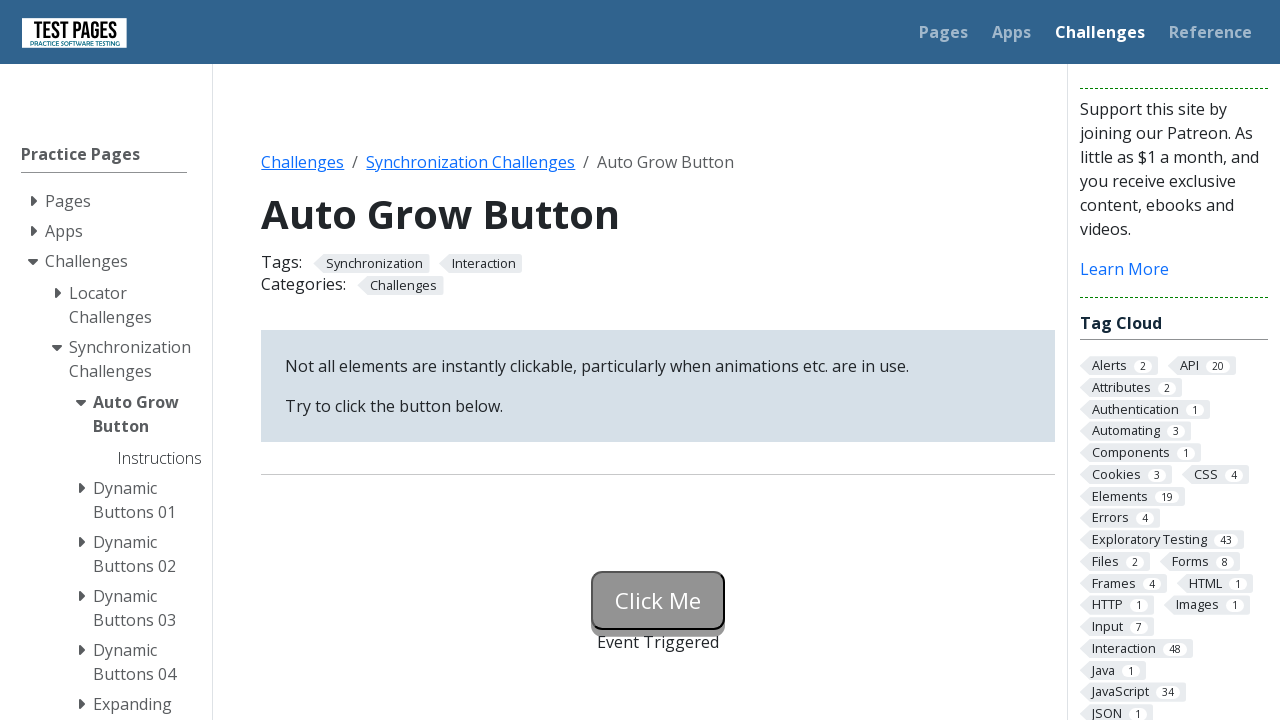